Tests file upload functionality on W3Schools file upload demo page by clicking the file input within an iframe and setting a file using Playwright's file chooser handling.

Starting URL: https://www.w3schools.com/howto/tryit.asp?filename=tryhow_html_file_upload_button

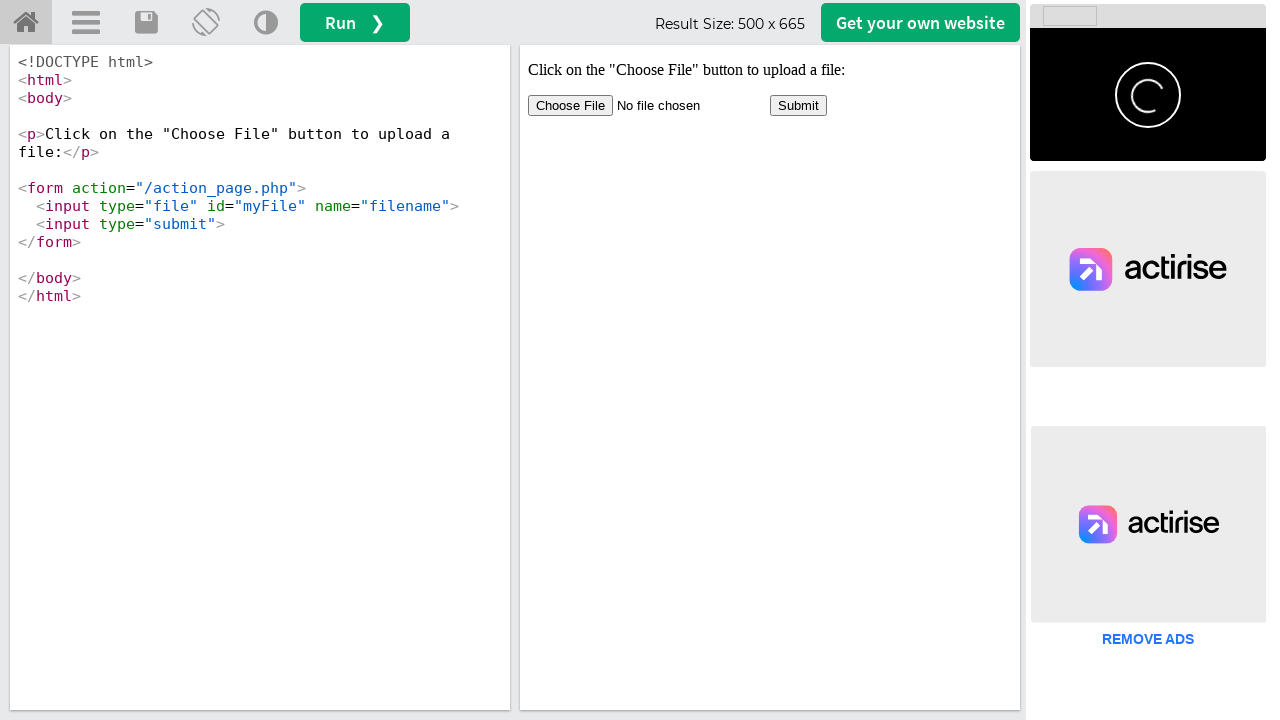

Page loaded and DOM content ready
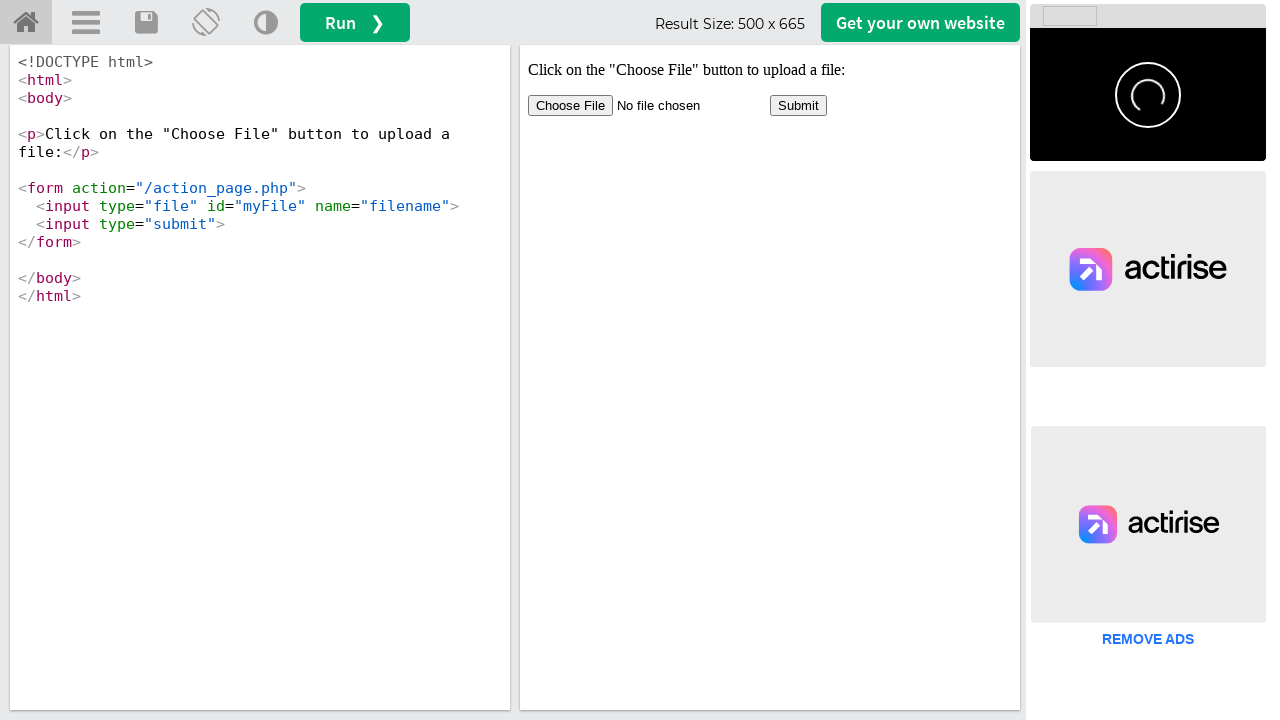

Retrieved iframe with id 'iframeResult'
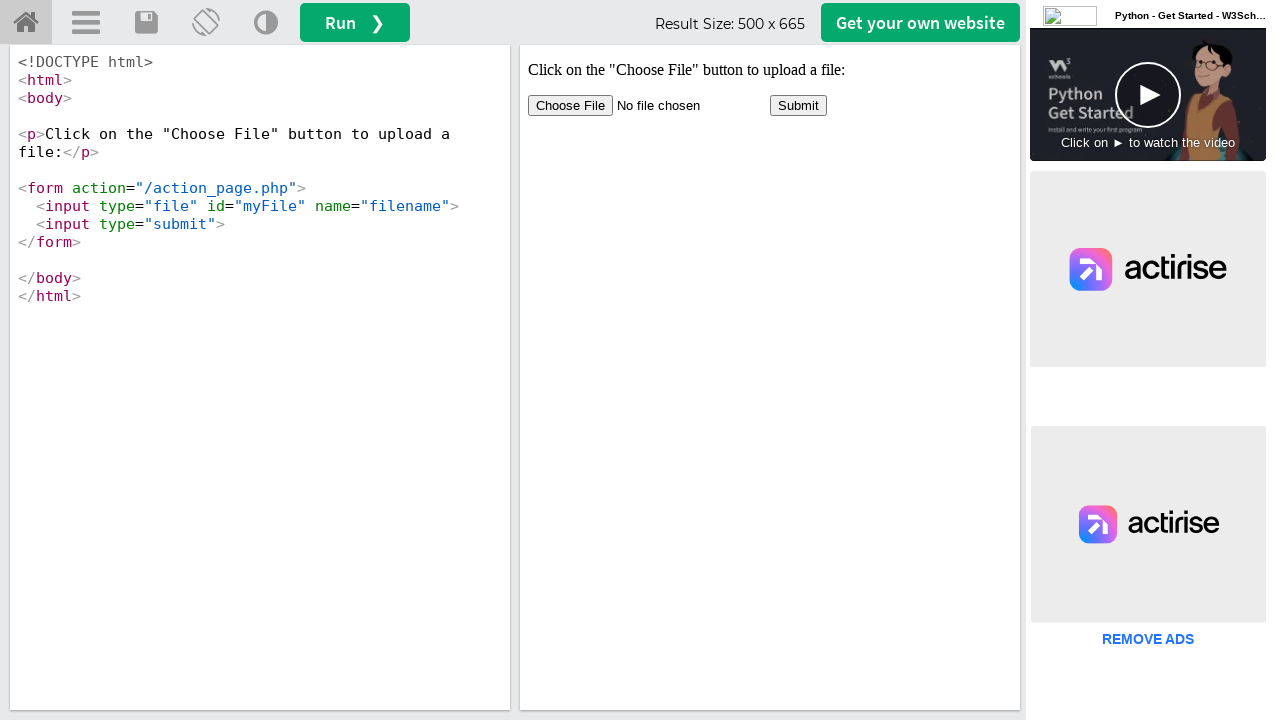

Created temporary test file for upload
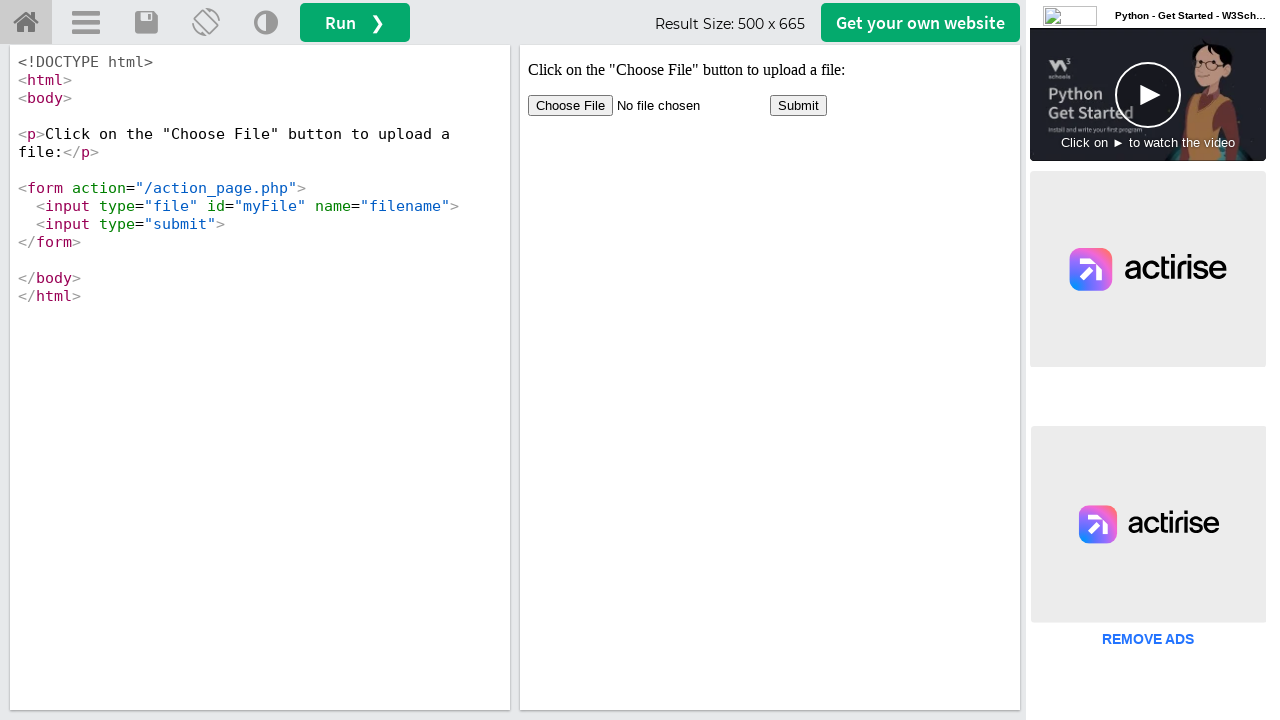

Clicked file input element within iframe at (647, 106) on #myFile
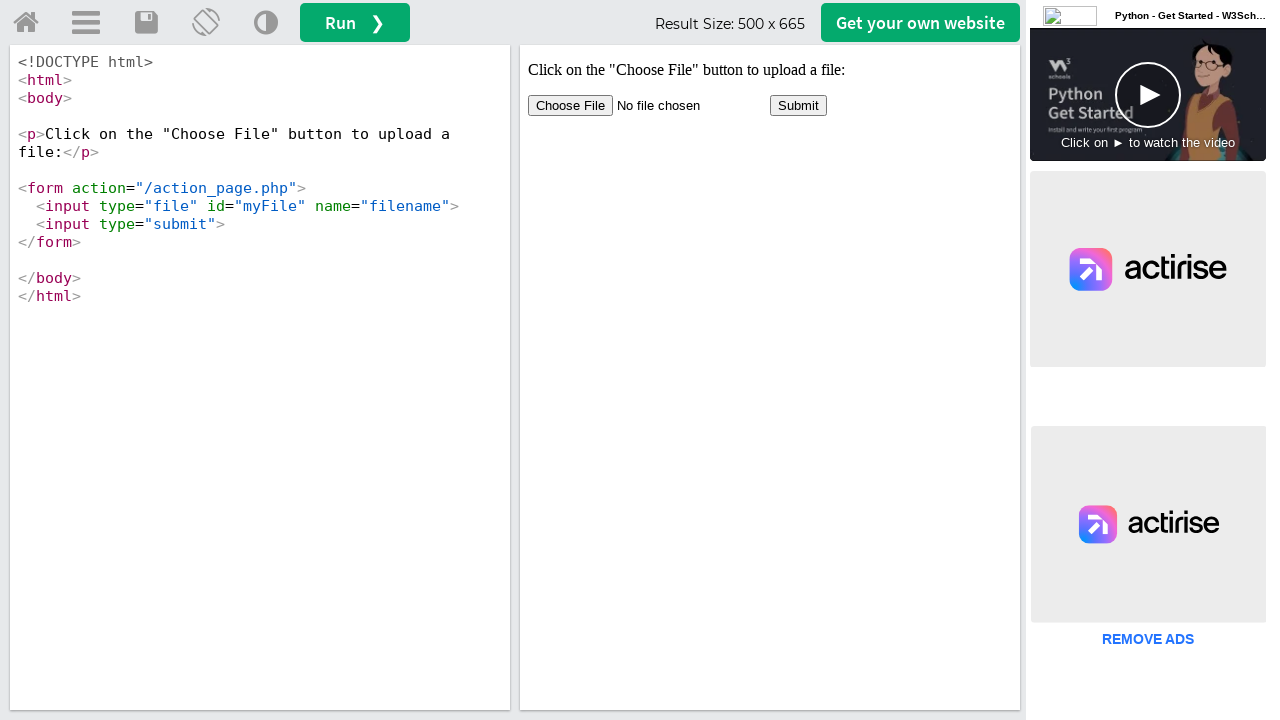

Set temporary file in file chooser
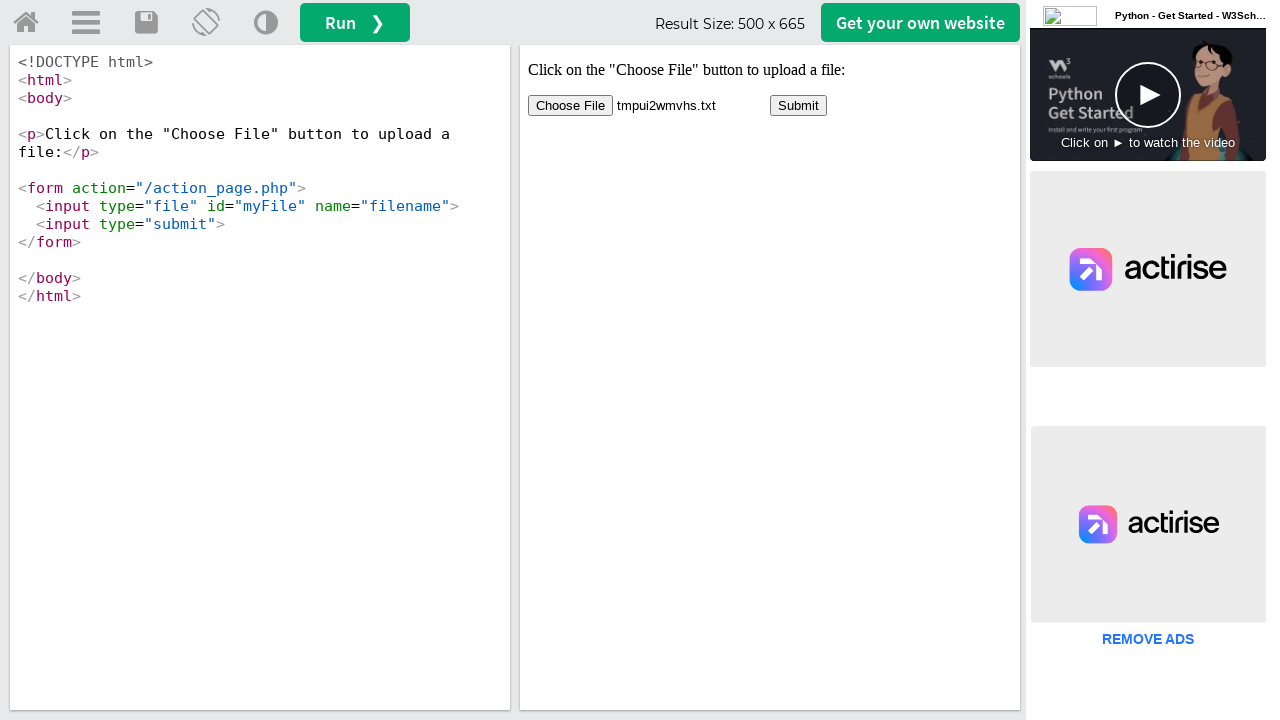

Waited for file upload to complete and UI to update
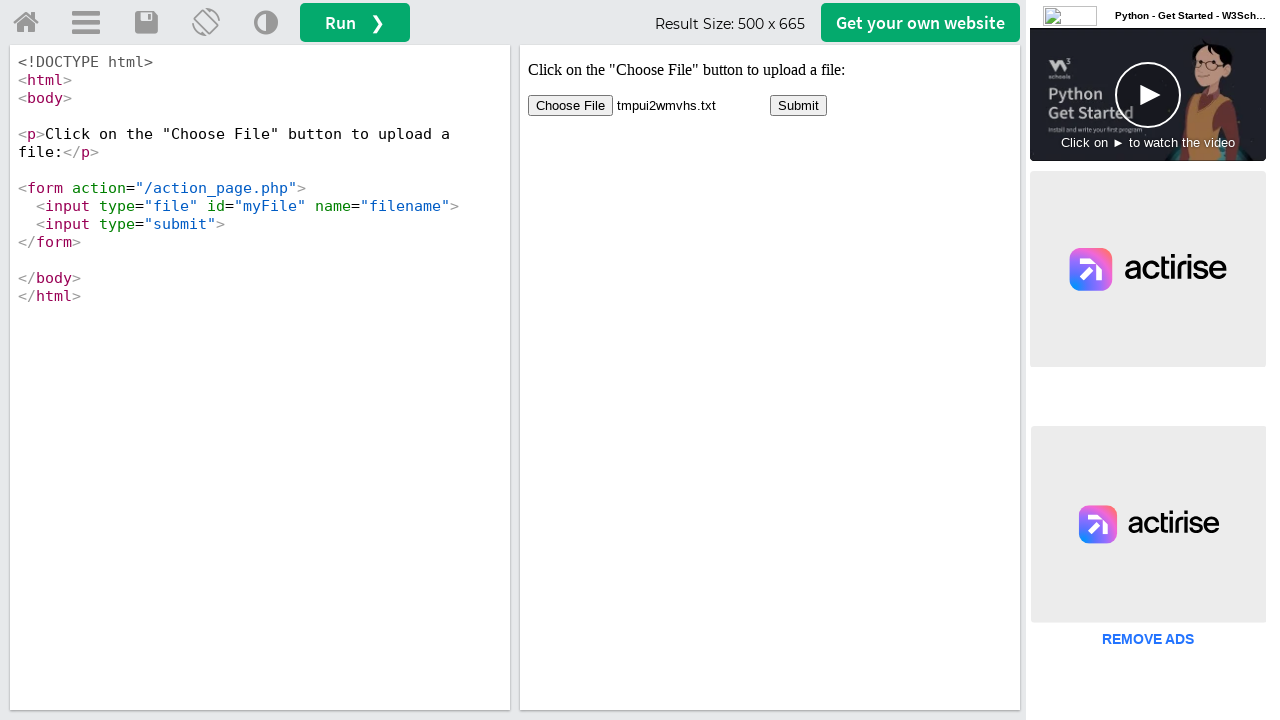

Cleaned up temporary test file
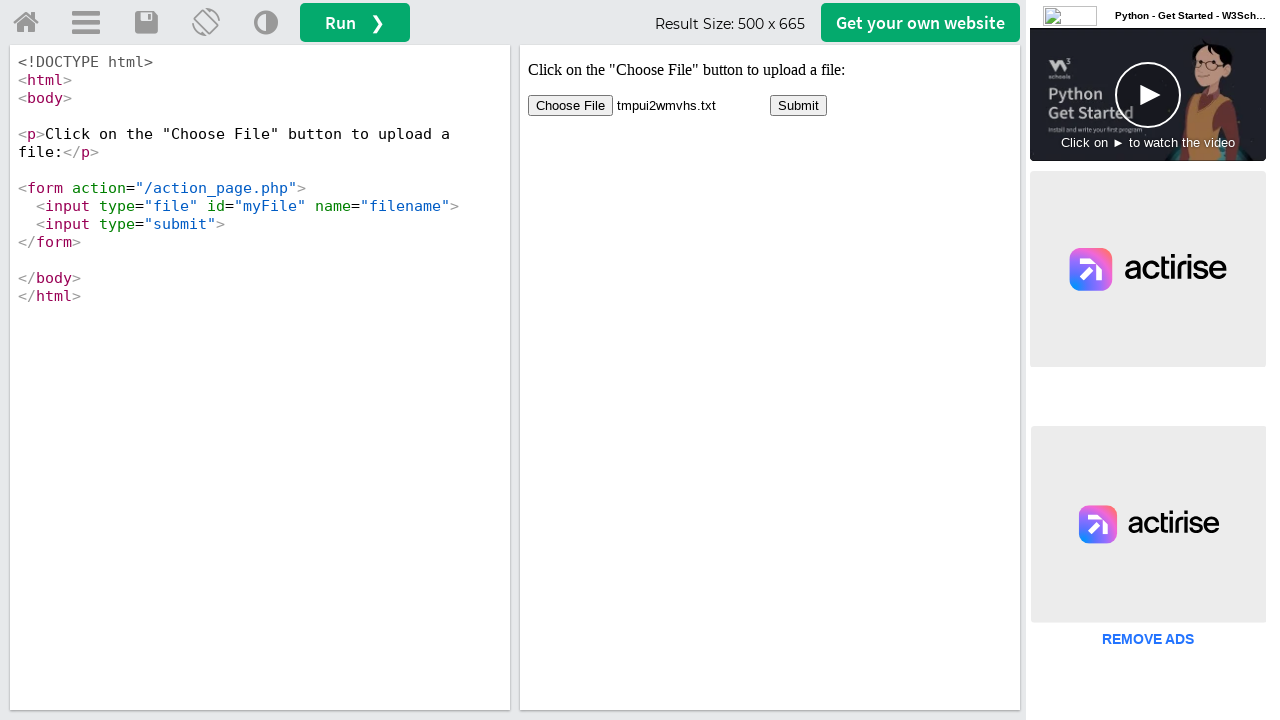

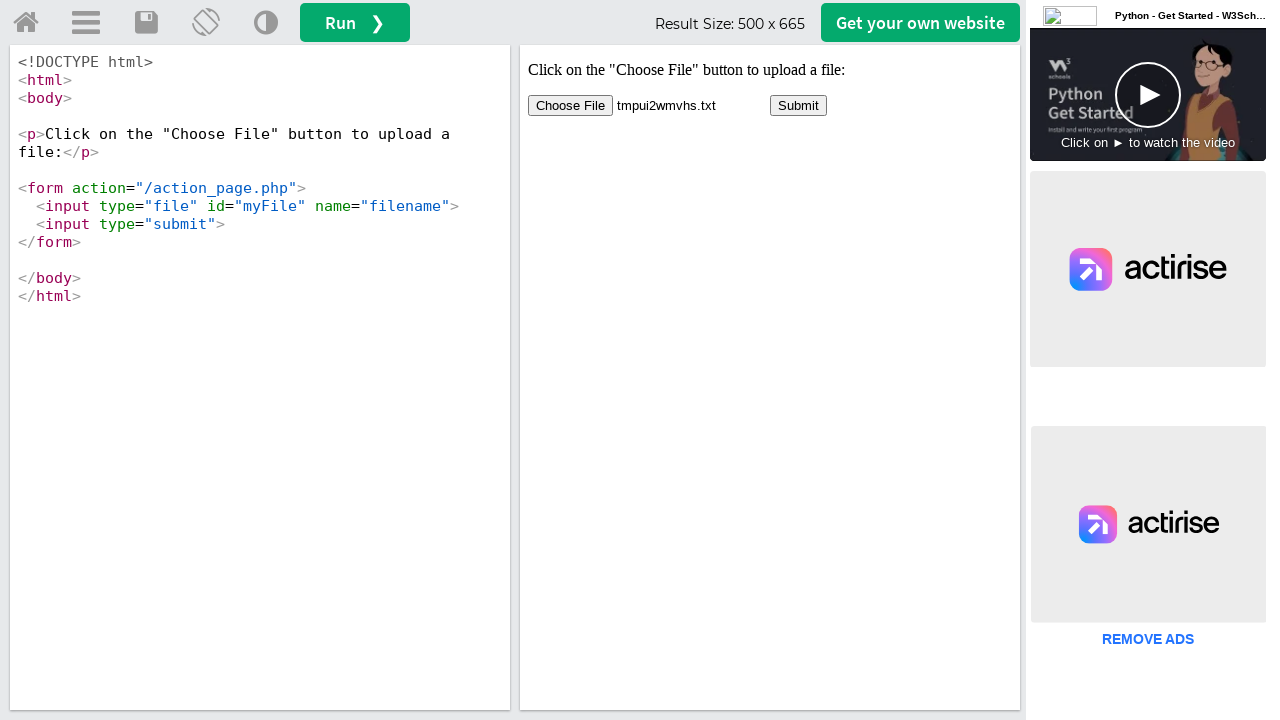